Tests form validation by entering an invalid email format and verifying the email field shows error styling

Starting URL: https://demoqa.com/text-box

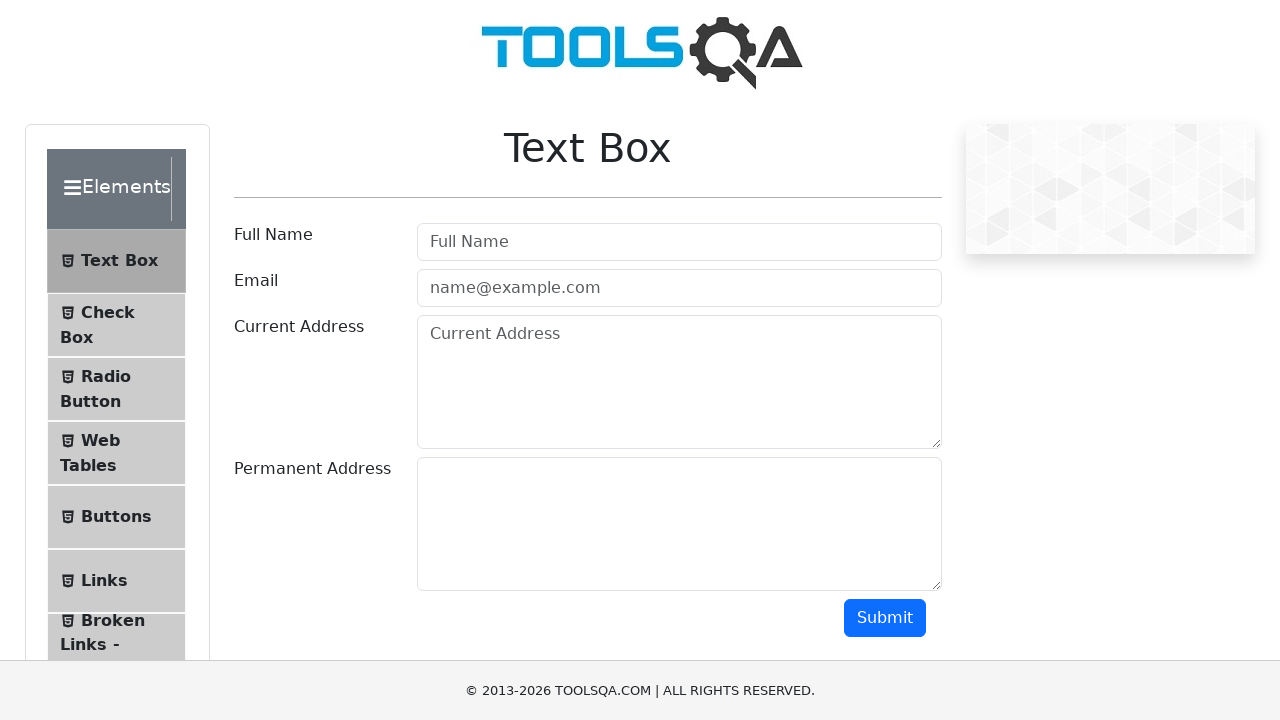

Filled name field with 'Gojko' on #userName
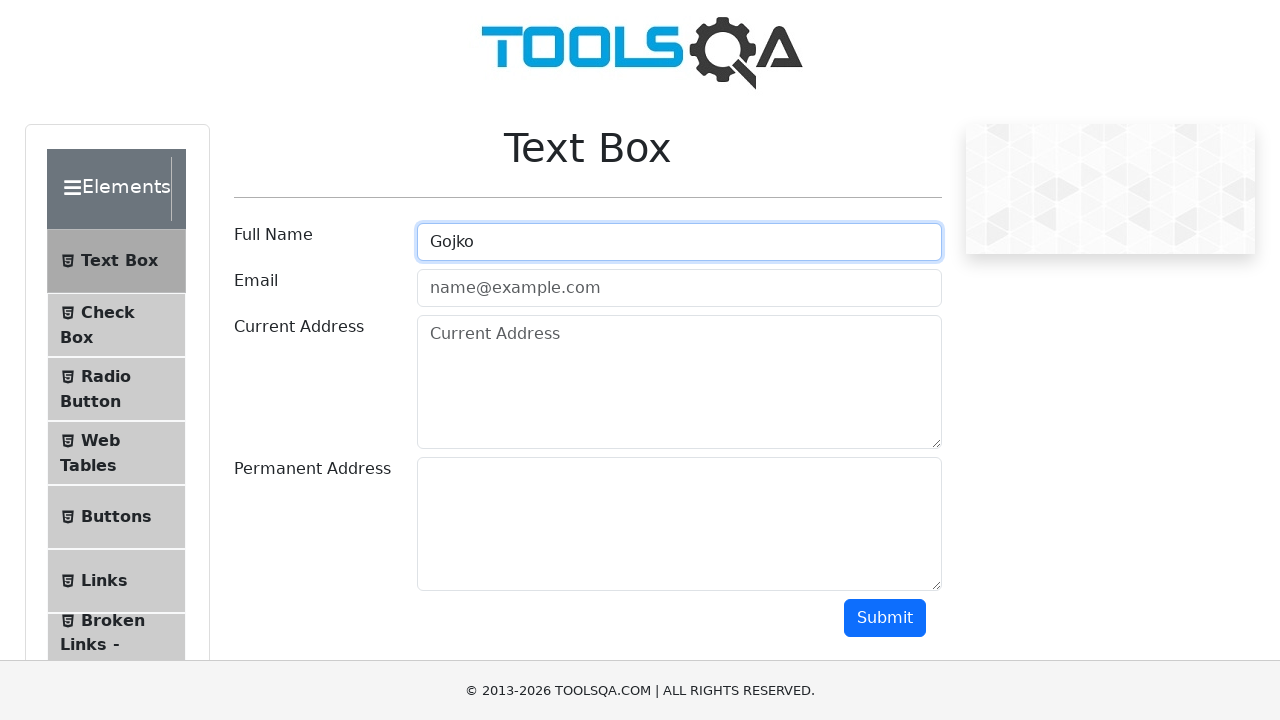

Filled email field with invalid format 'mail@' on #userEmail
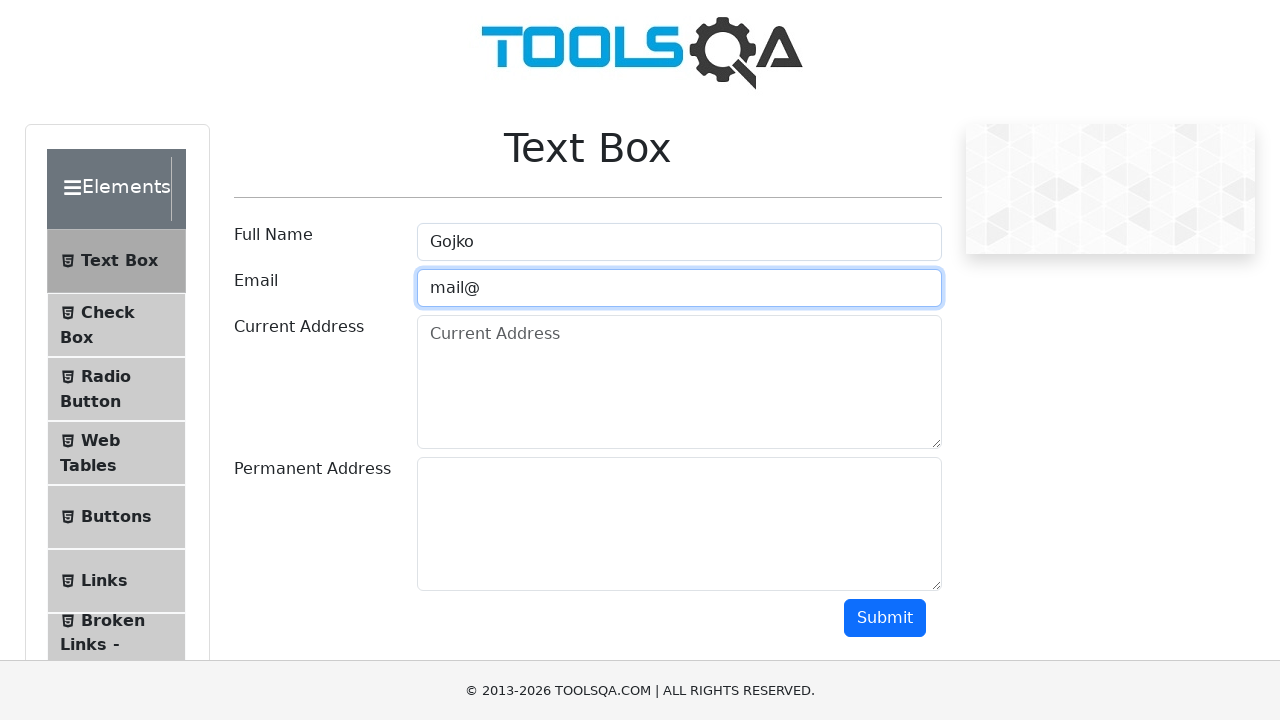

Filled current address field with 'Jevrejska' on #currentAddress
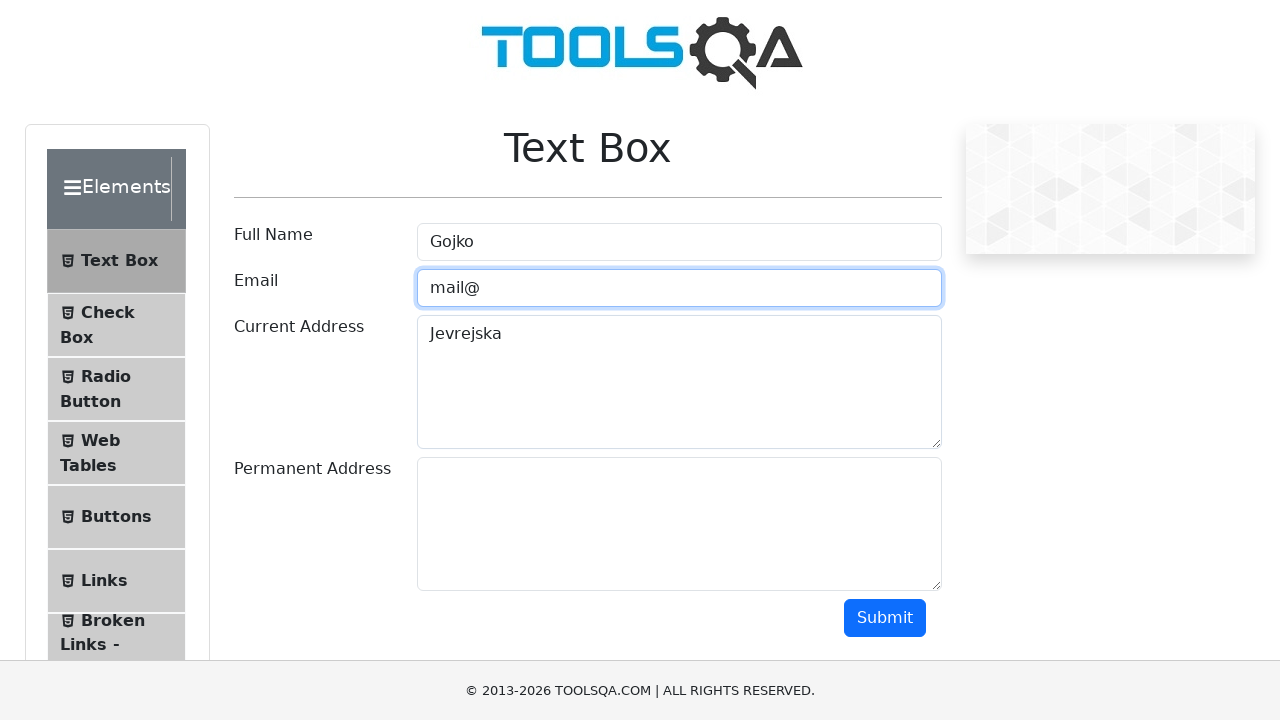

Filled permanent address field with 'Safarikova' on #permanentAddress
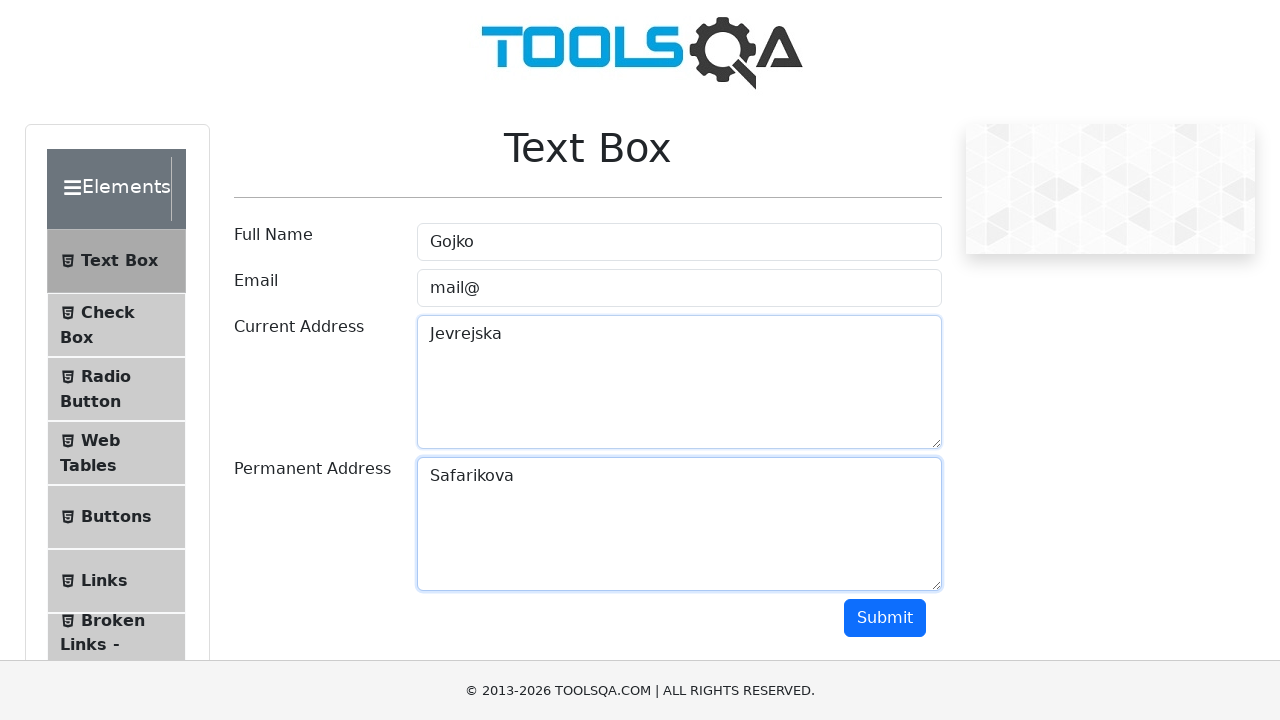

Clicked submit button to submit form at (885, 618) on #submit
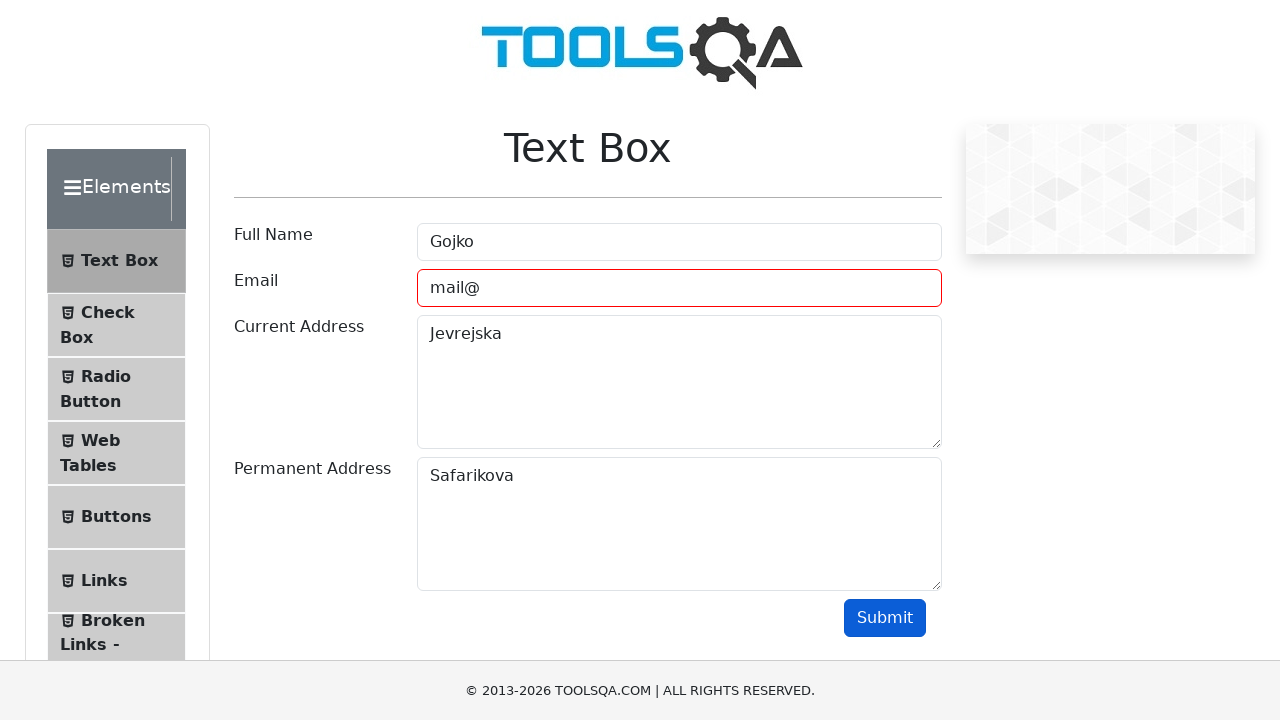

Email field displayed error styling due to invalid format
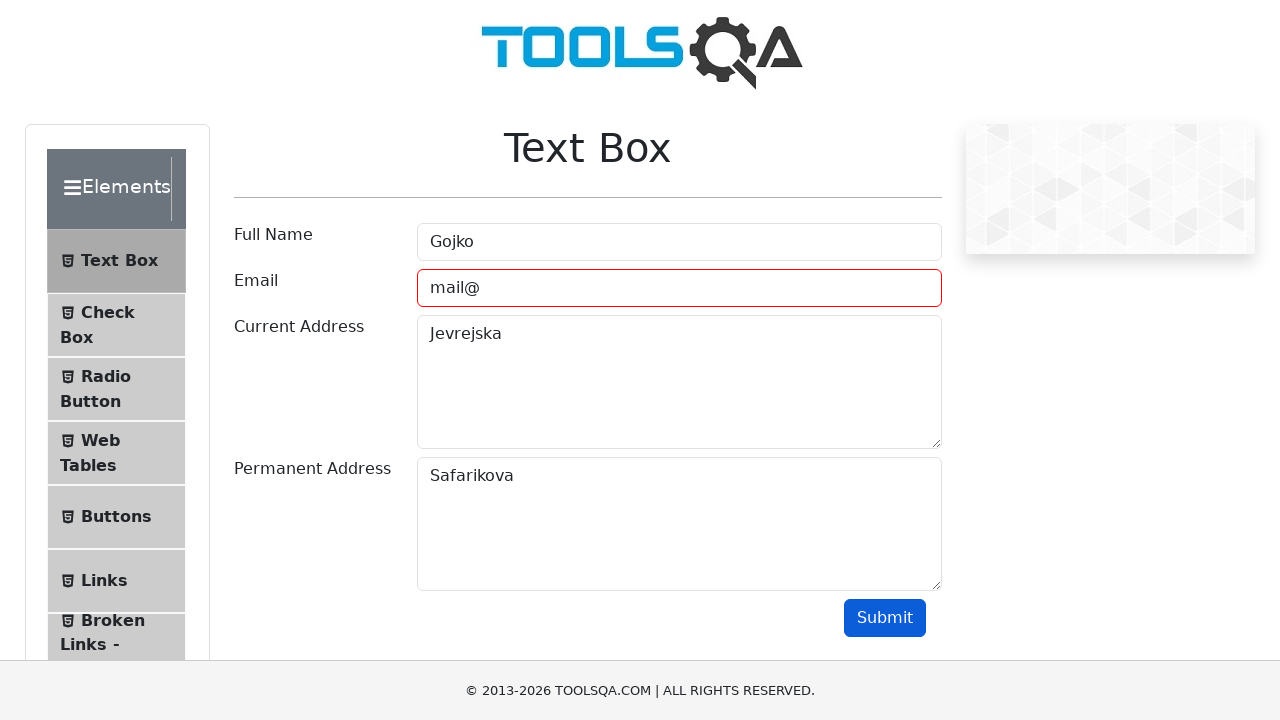

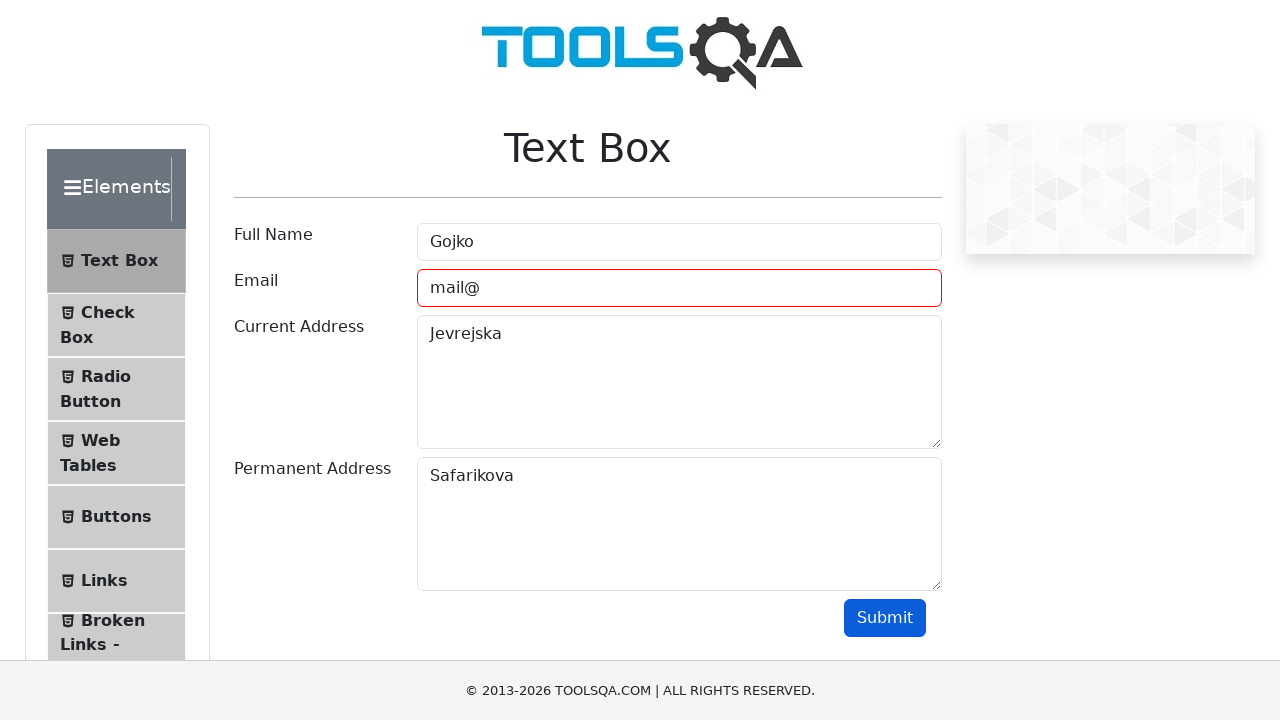